Tests date picker functionality by clicking on the date picker field and selecting today's date

Starting URL: https://testautomationpractice.blogspot.com/

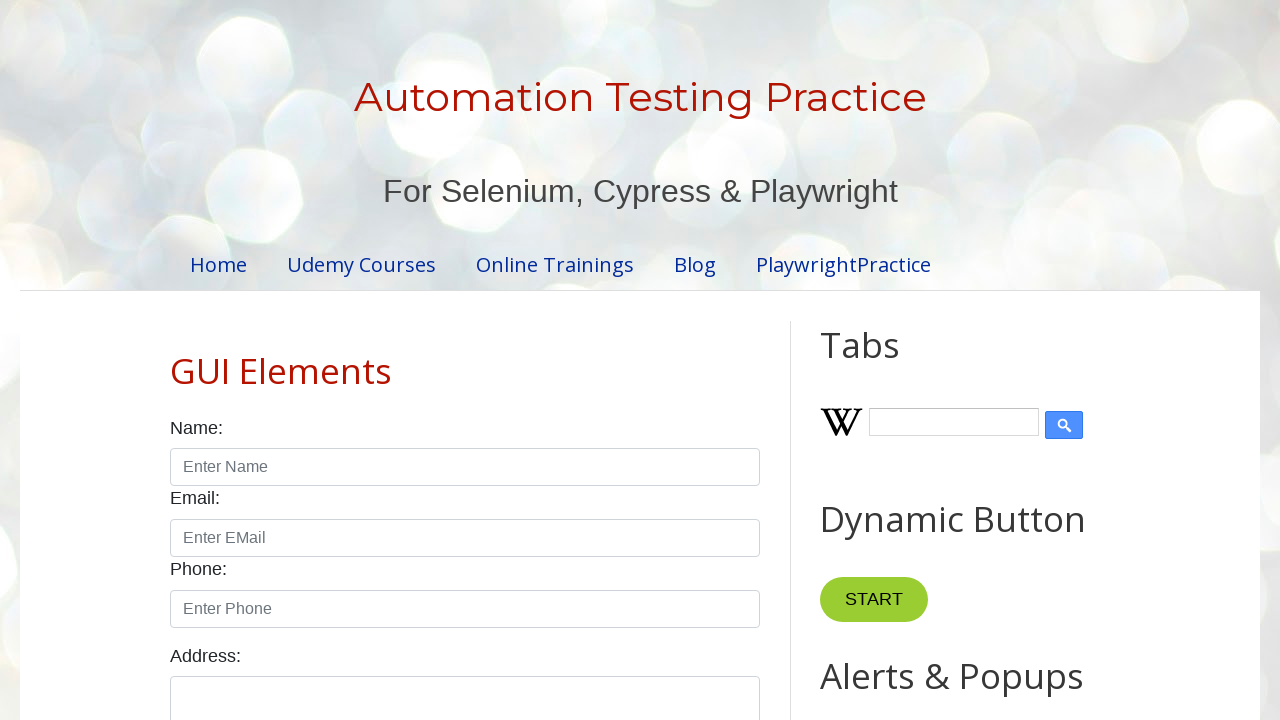

Clicked on the date picker field to open it at (515, 360) on #datepicker
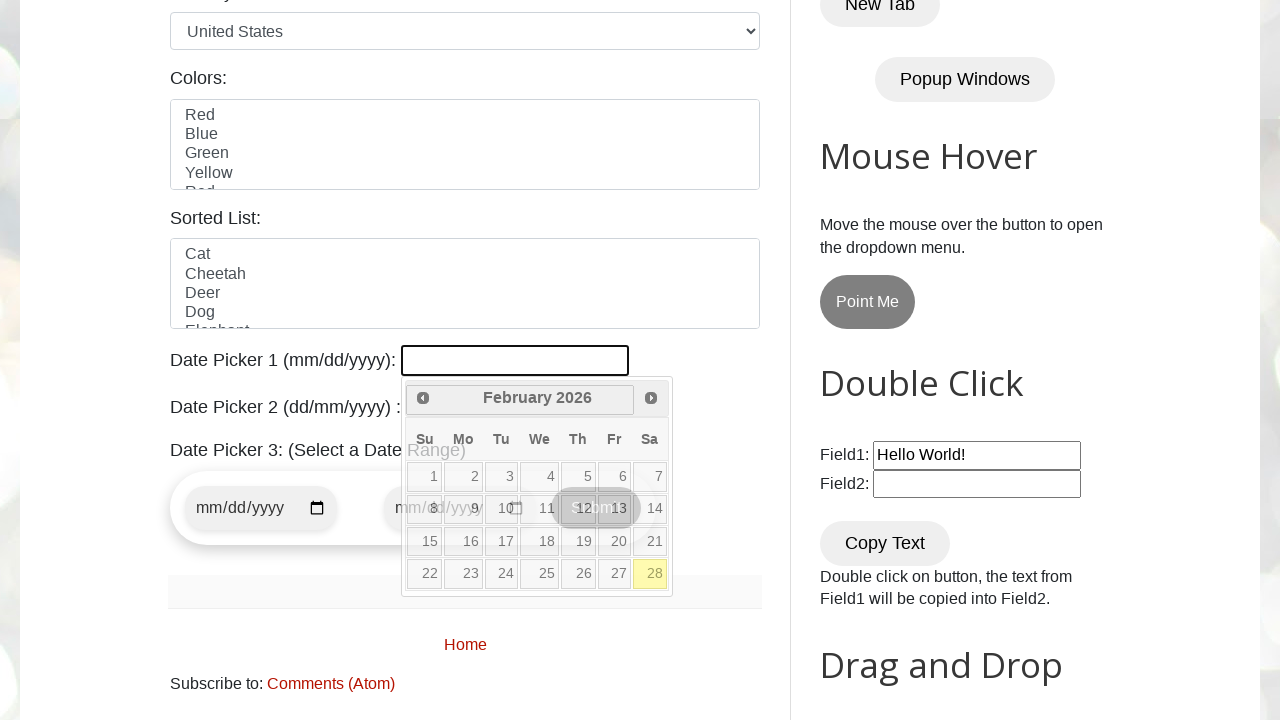

Selected today's date from the date picker at (650, 574) on .ui-state-default.ui-state-highlight
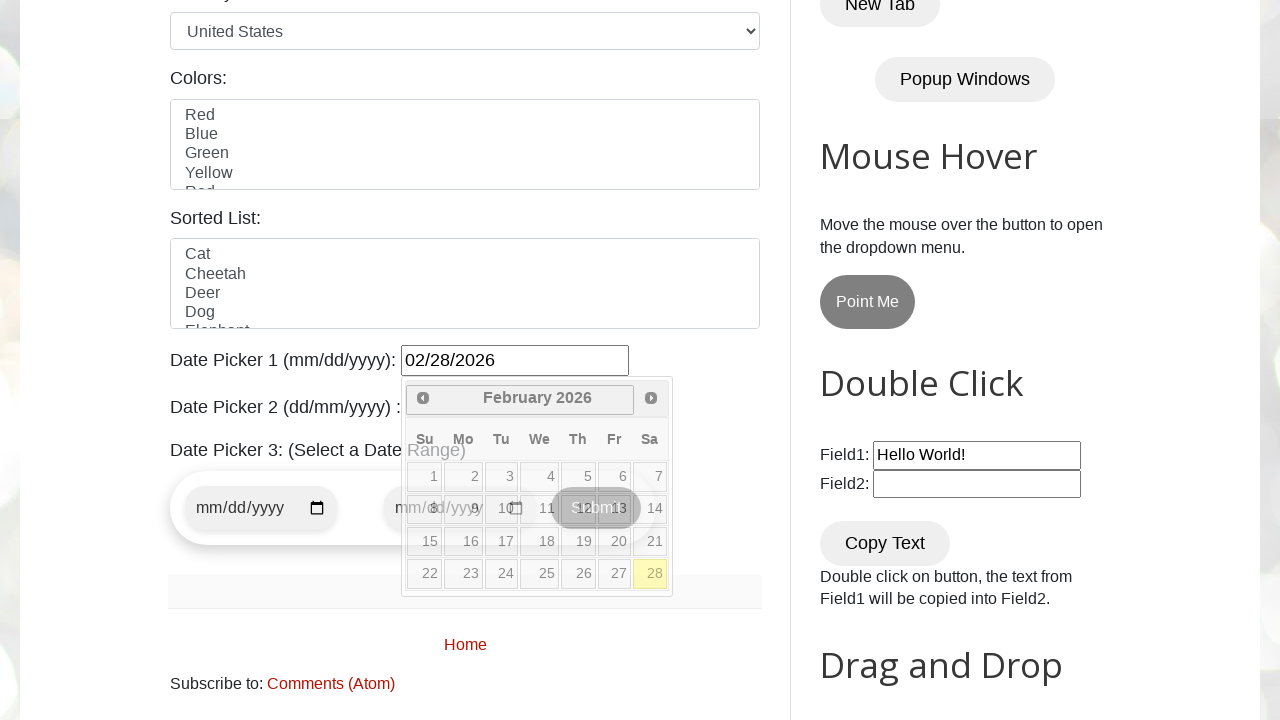

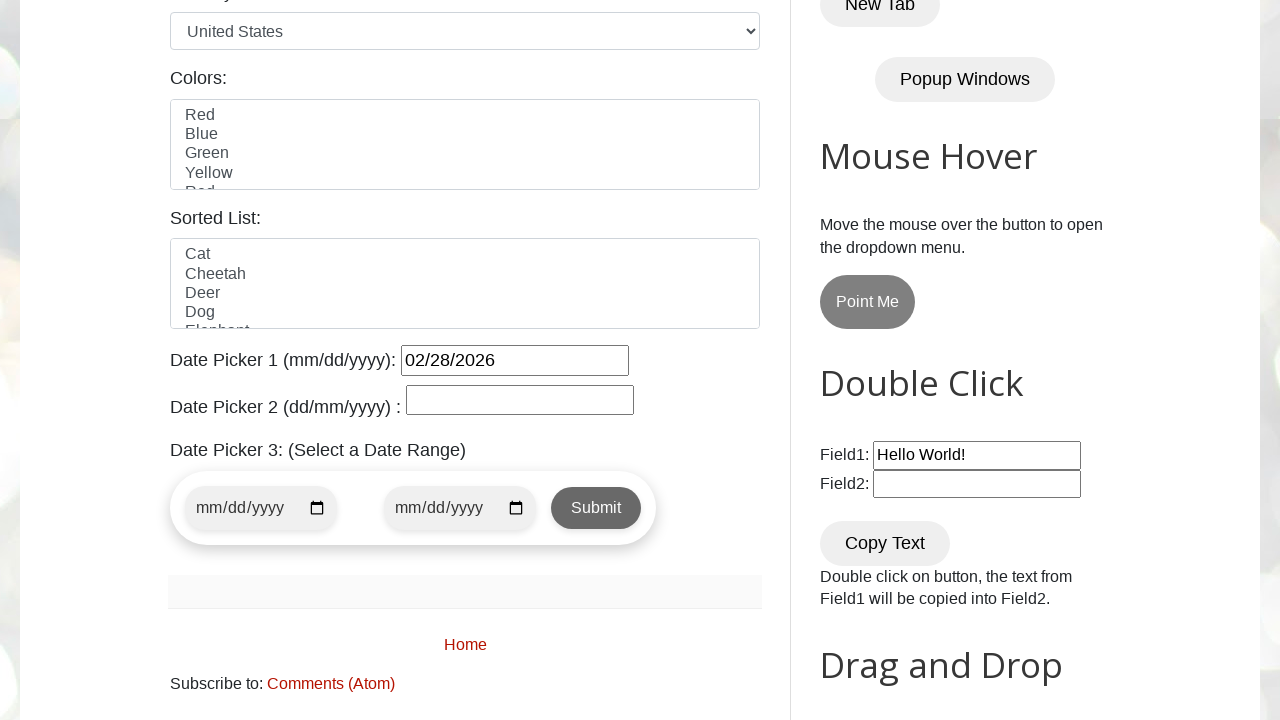